Tests dynamic loading with extended timeout by clicking start button and verifying "Hello World!" text appears.

Starting URL: https://automationfc.github.io/dynamic-loading/

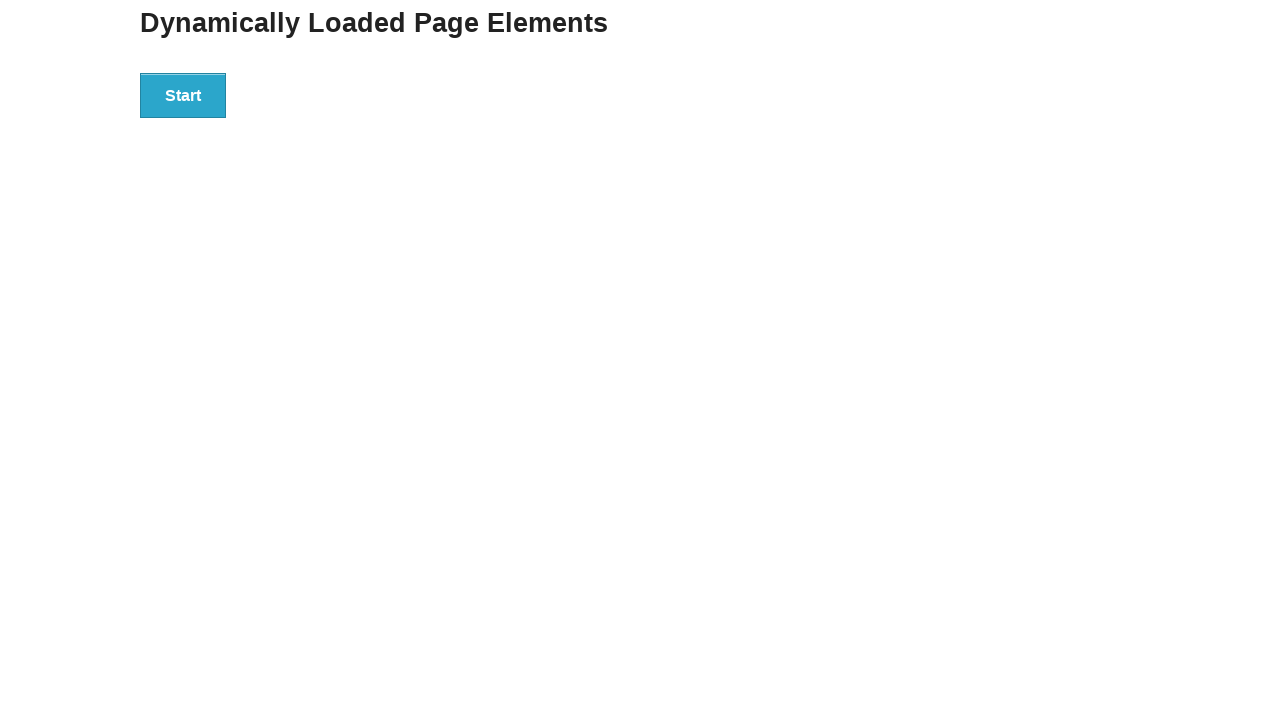

Navigated to dynamic loading test page
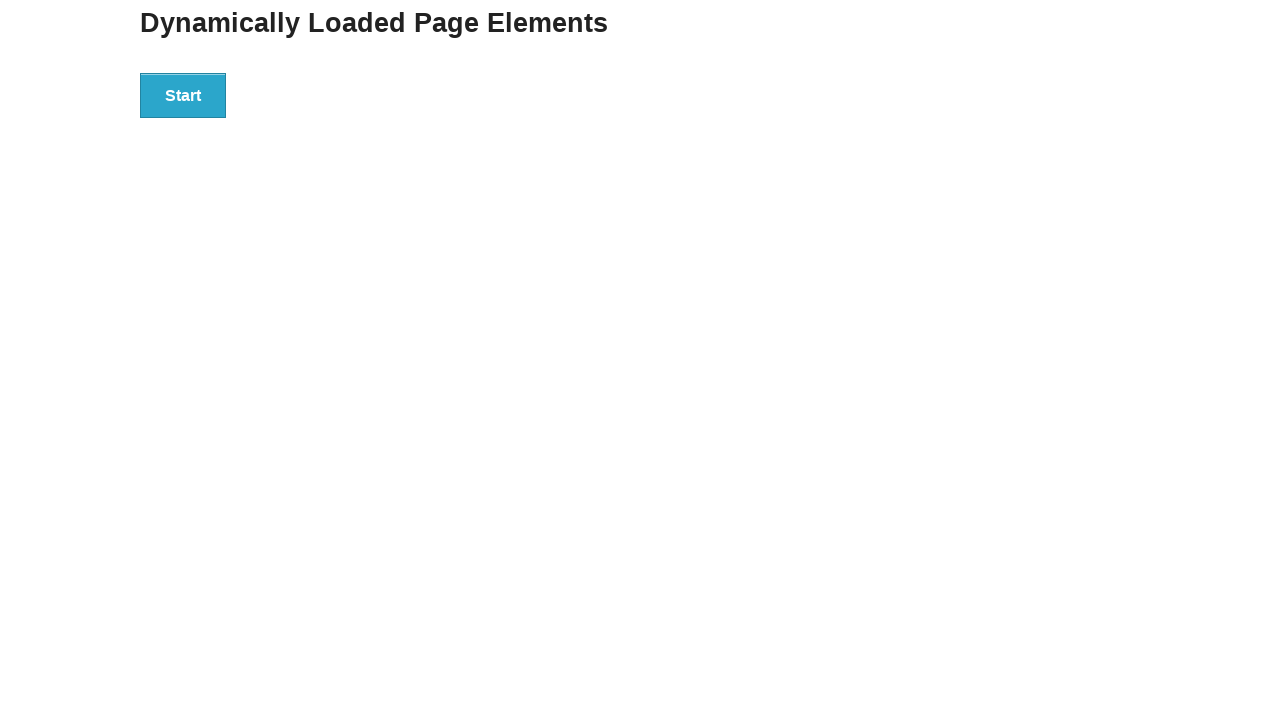

Clicked start button to trigger dynamic loading at (183, 95) on div#start>button
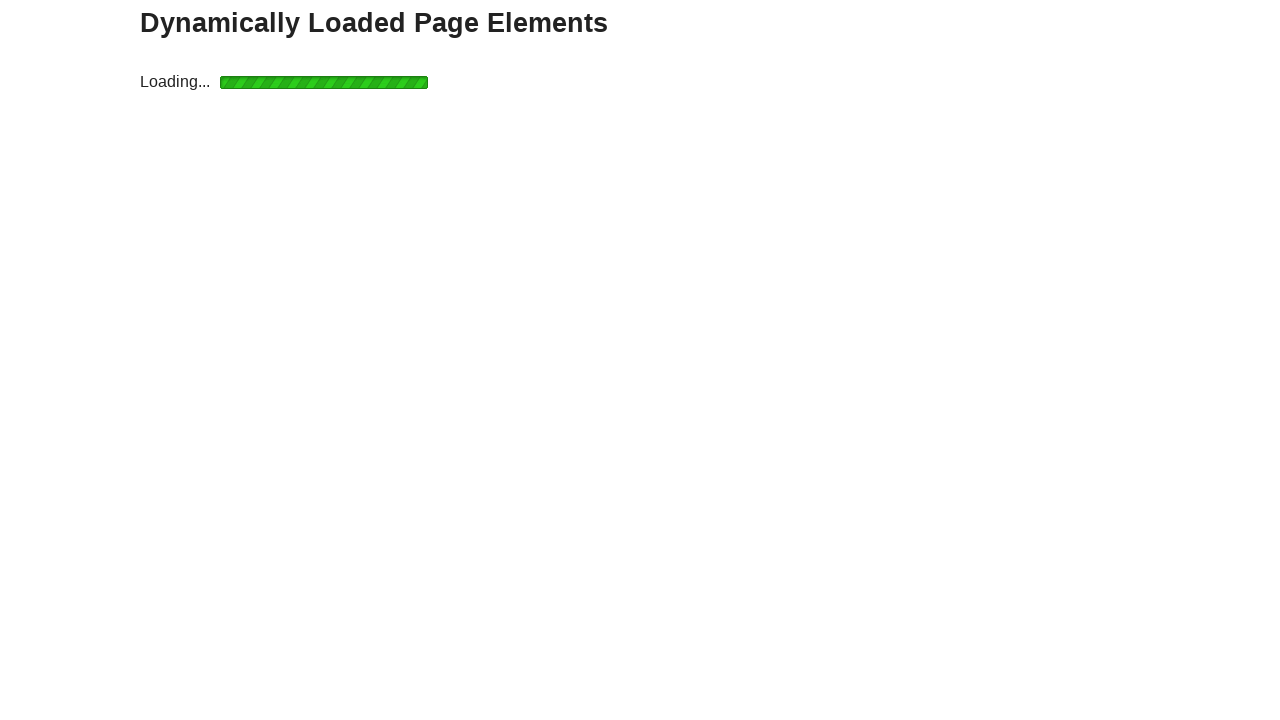

Hello World! text appeared after dynamic loading completed
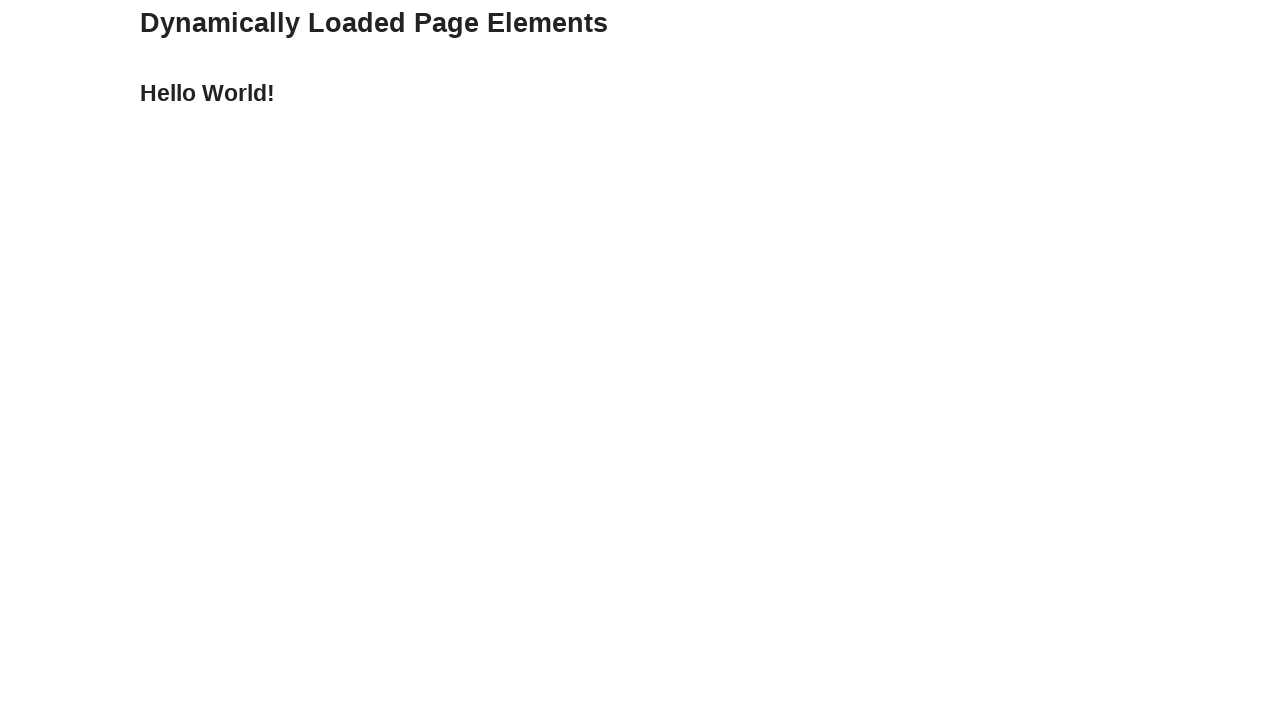

Verified 'Hello World!' text is displayed correctly
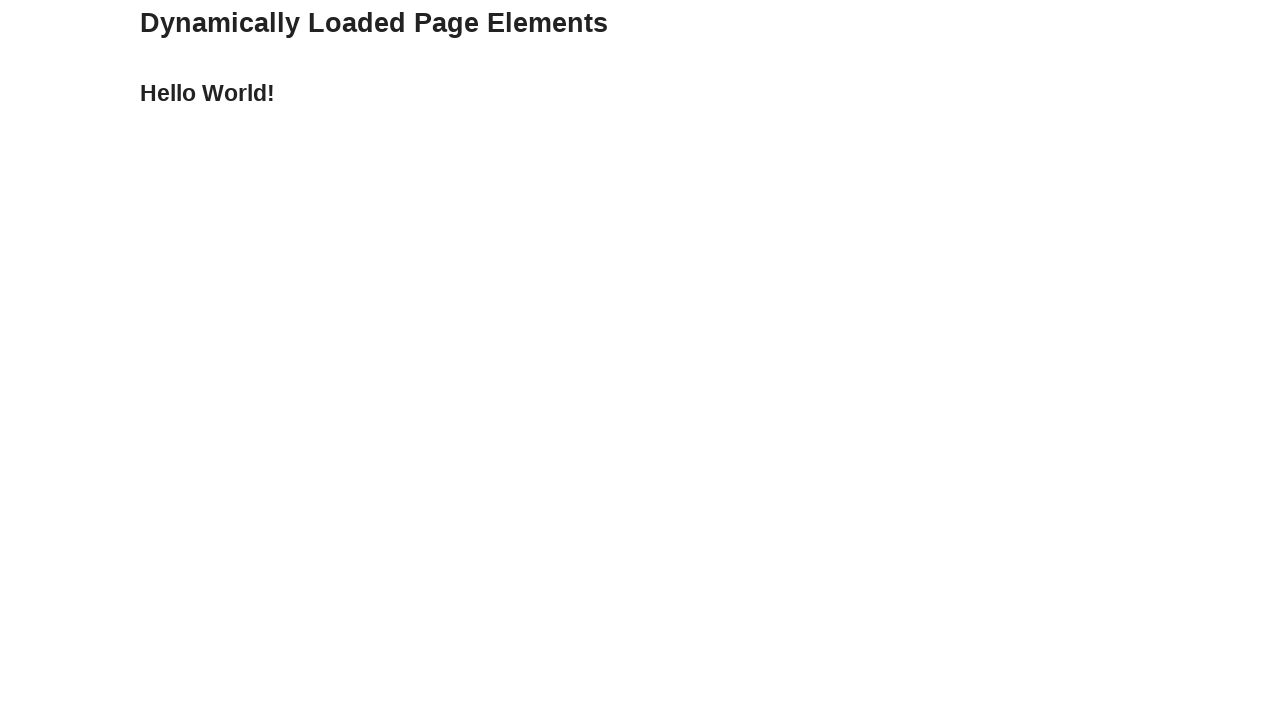

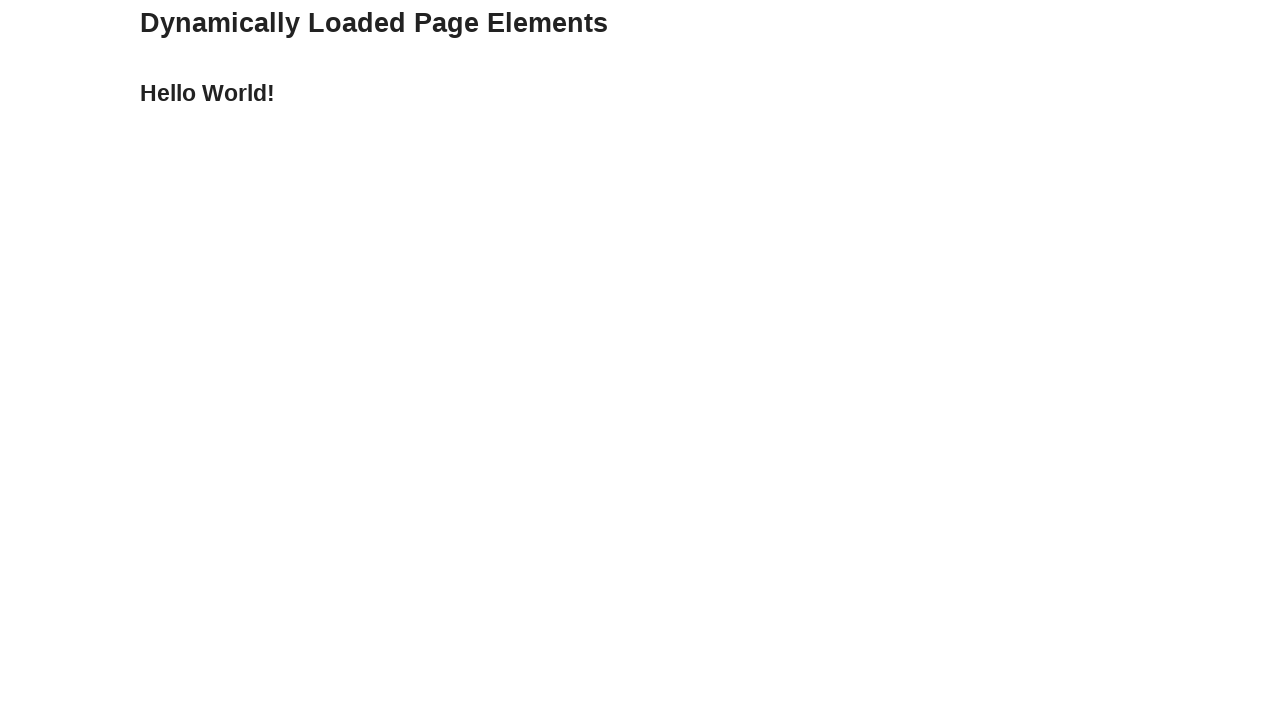